Navigates to a Nielsen Norman Group article about checkboxes vs radio buttons and verifies the presence of form elements by checking if a specific input is selected and counting elements with a specific name attribute.

Starting URL: http://www.nngroup.com/articles/checkboxes-vs-radio-buttons/

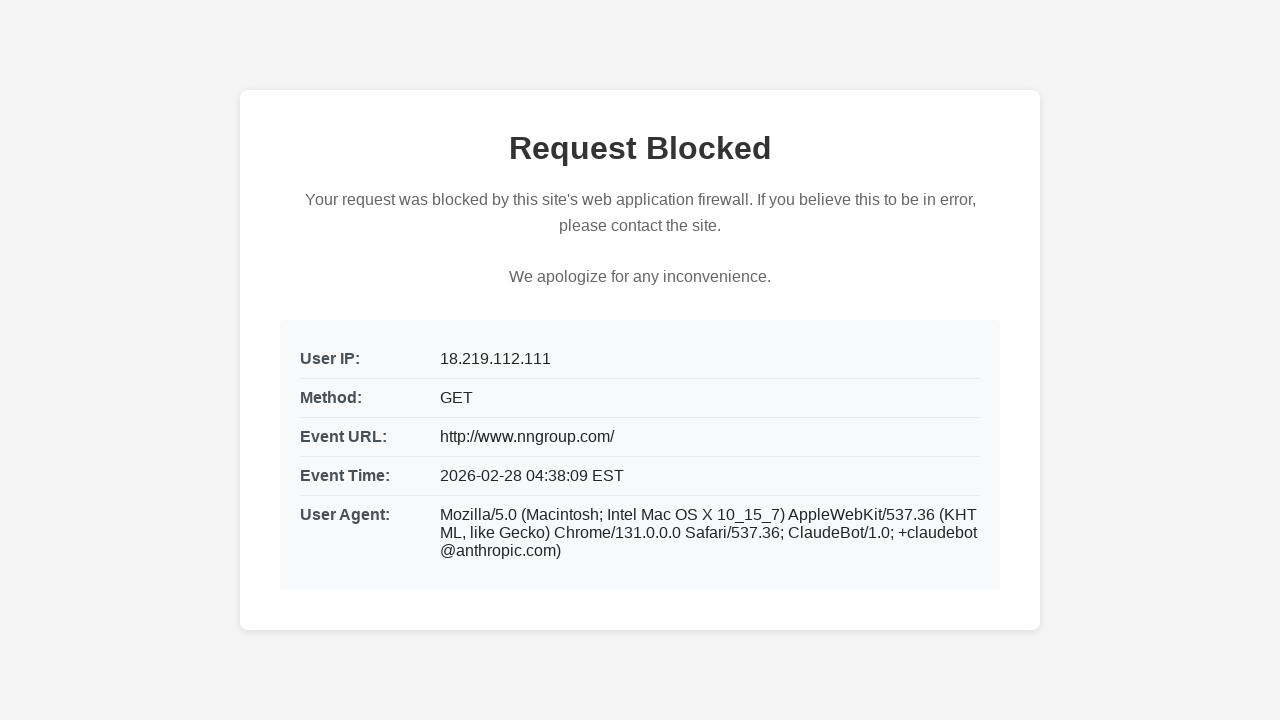

Navigated to Nielsen Norman Group article on checkboxes vs radio buttons
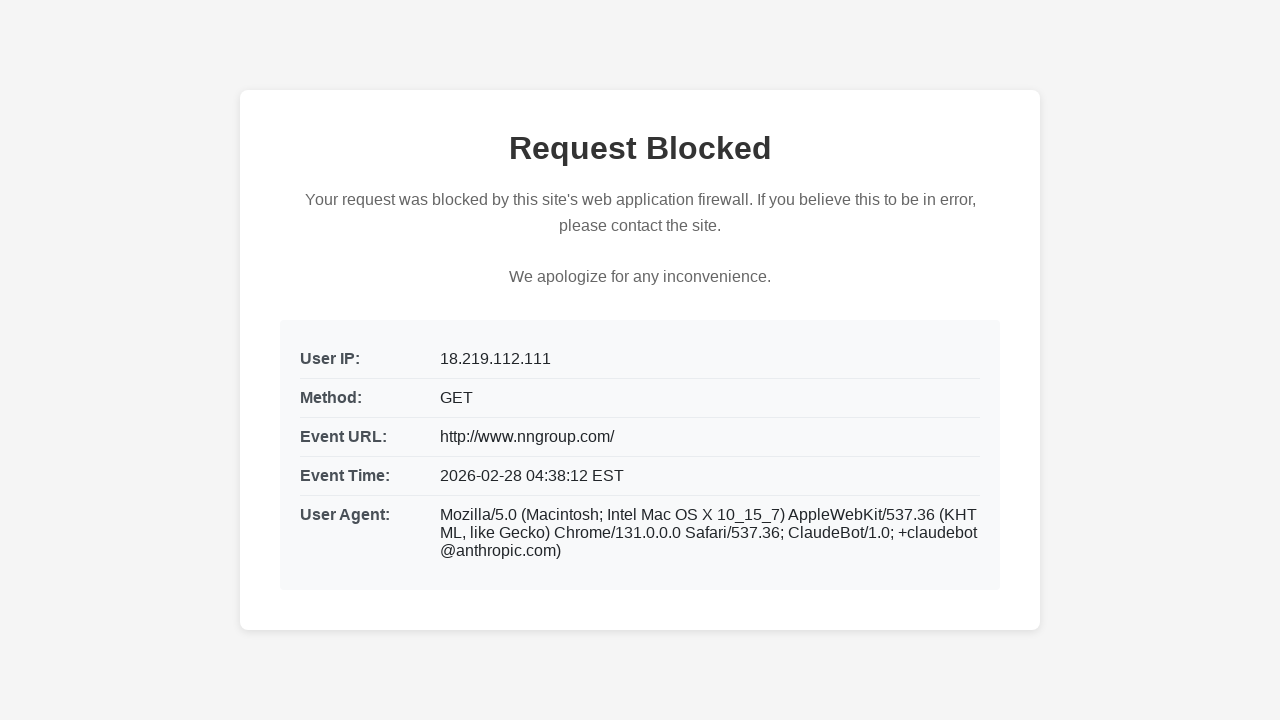

Waited for page to reach domcontentloaded state
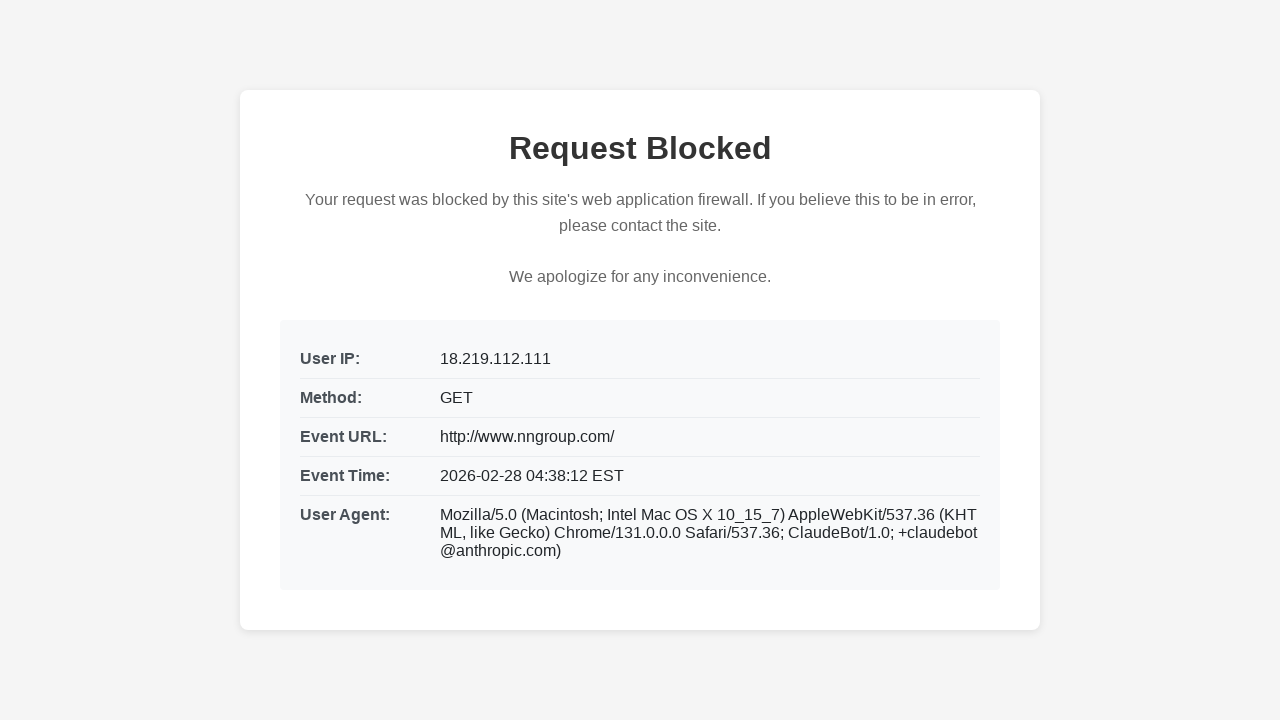

Located input element with id='one'
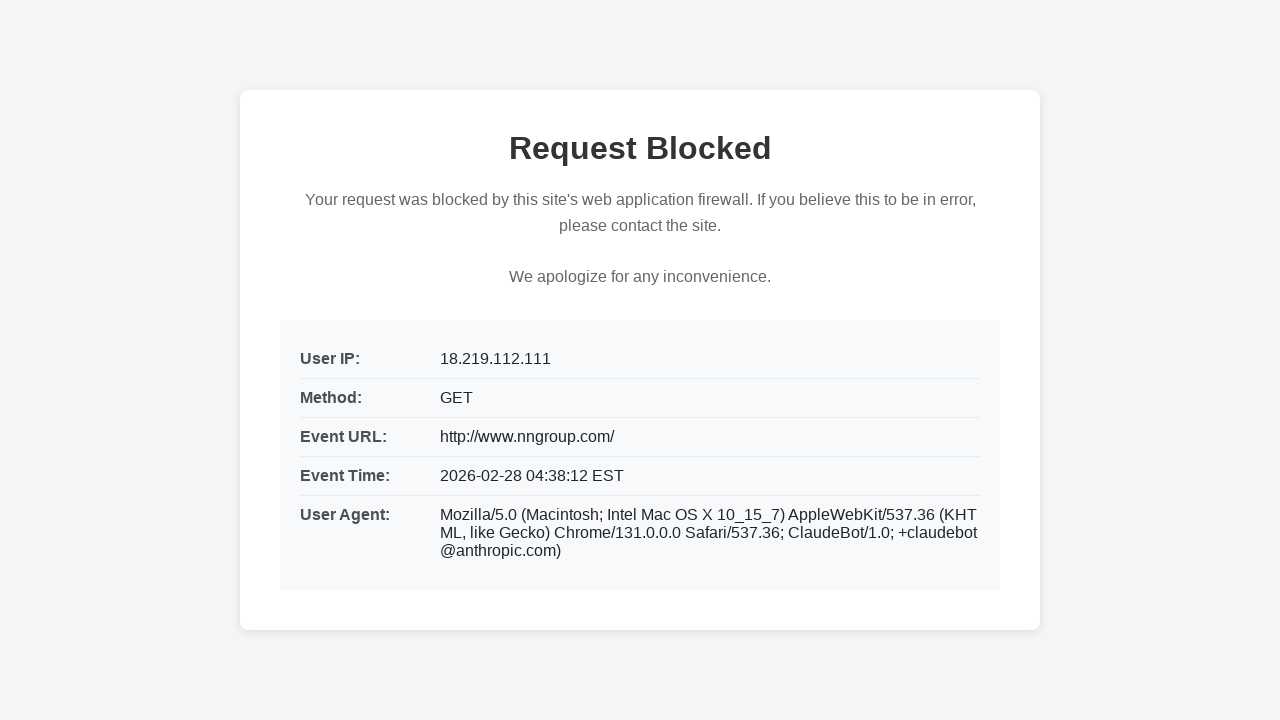

Located all input elements with name='sample'
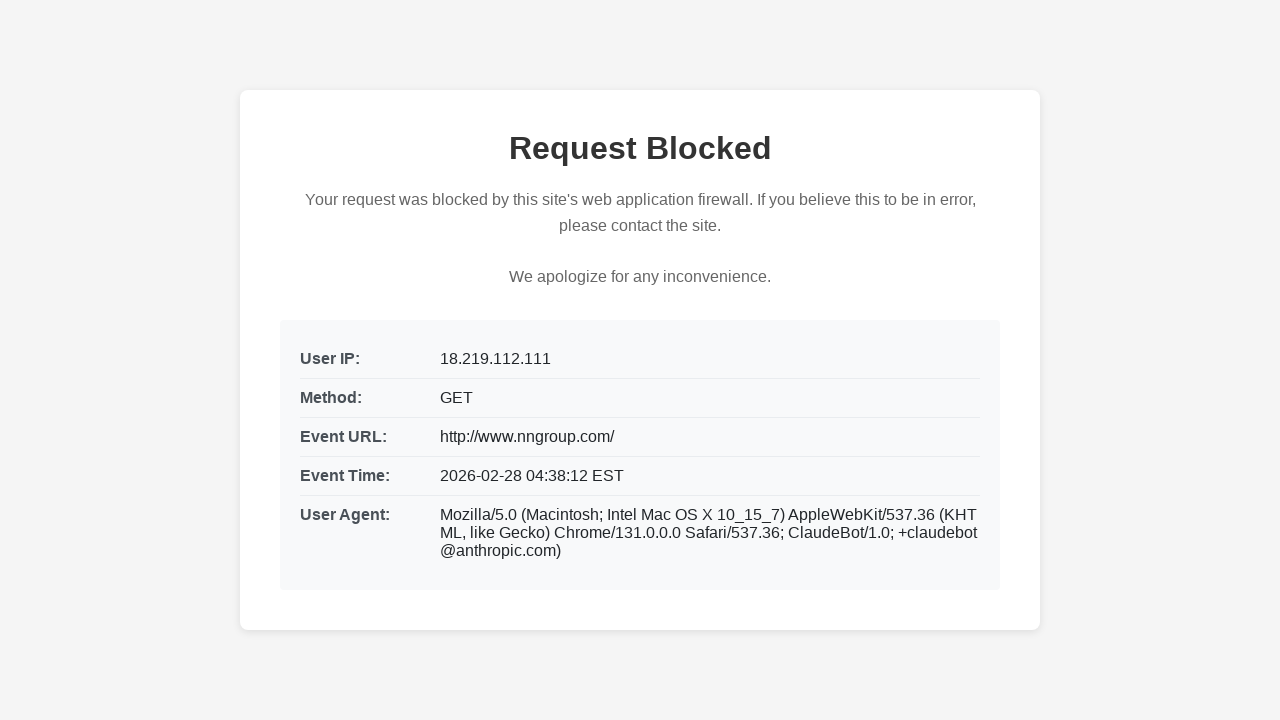

Counted 0 input elements with name='sample'
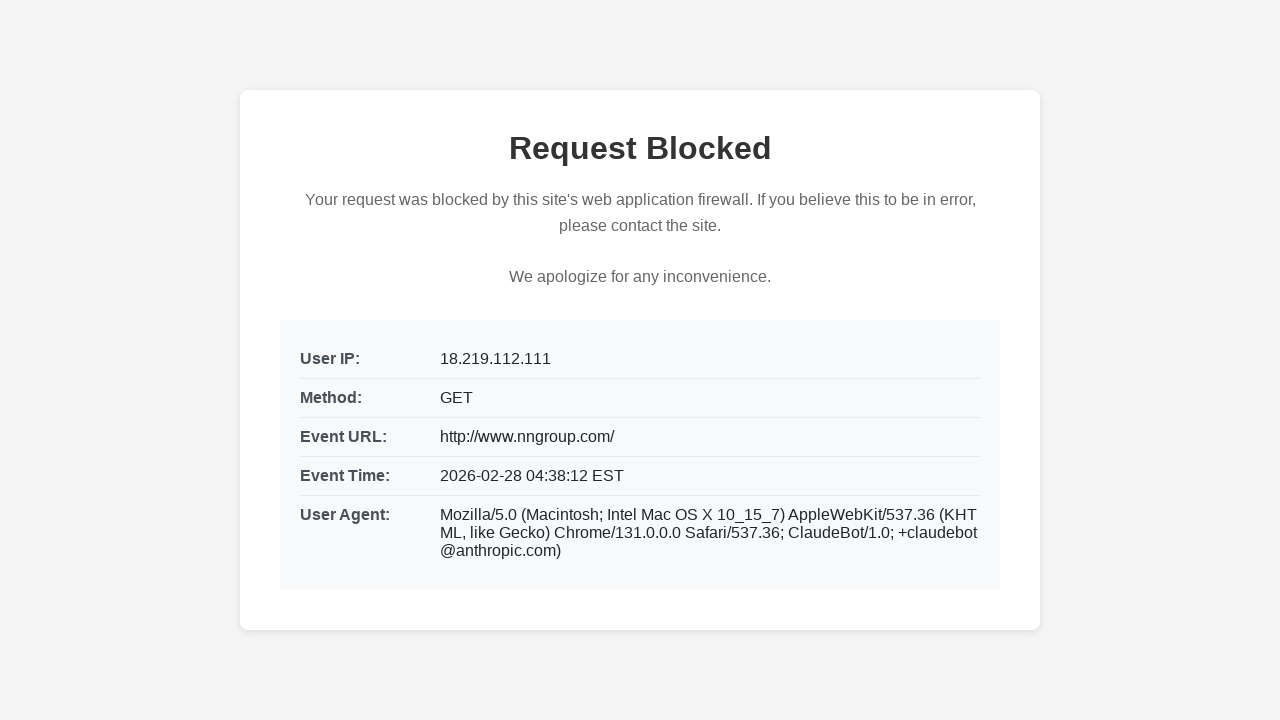

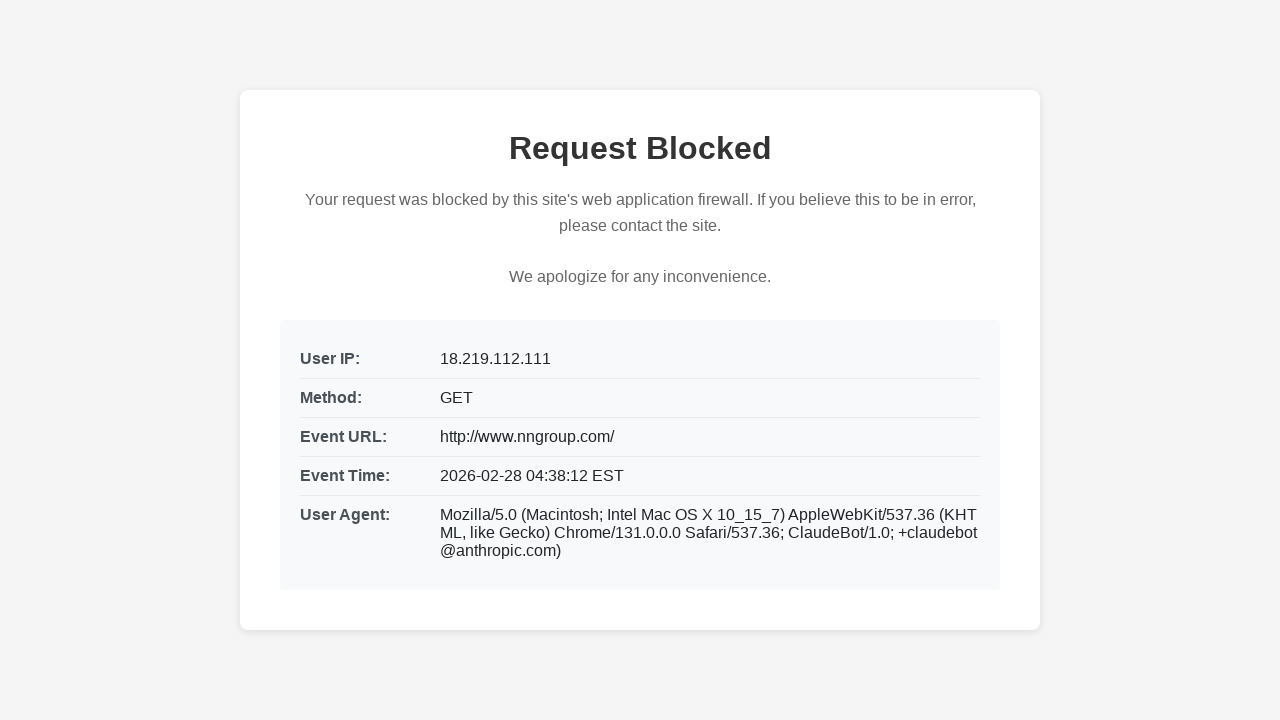